Tests dropdown selection by selecting "continuously" option from a compound frequency dropdown

Starting URL: http://www.calculator.net/interest-calculator.html

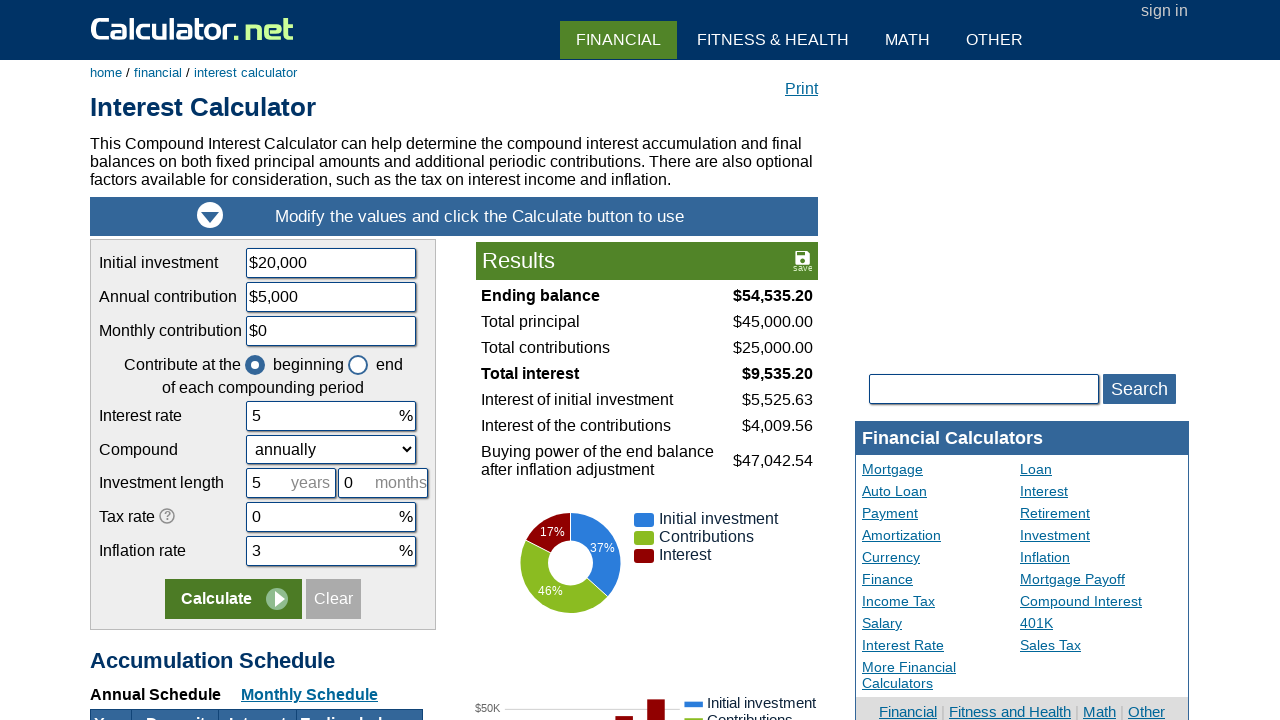

Navigated to interest calculator page
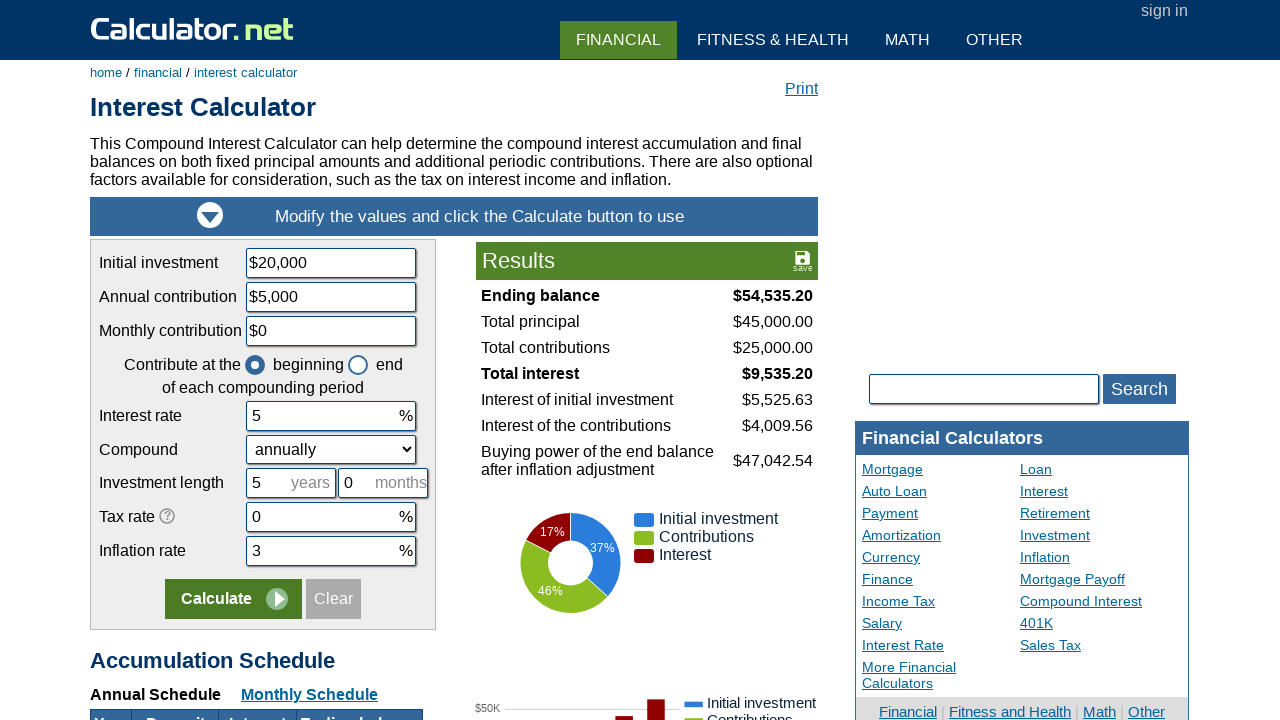

Selected 'continuously' option from compound frequency dropdown on #ccompound
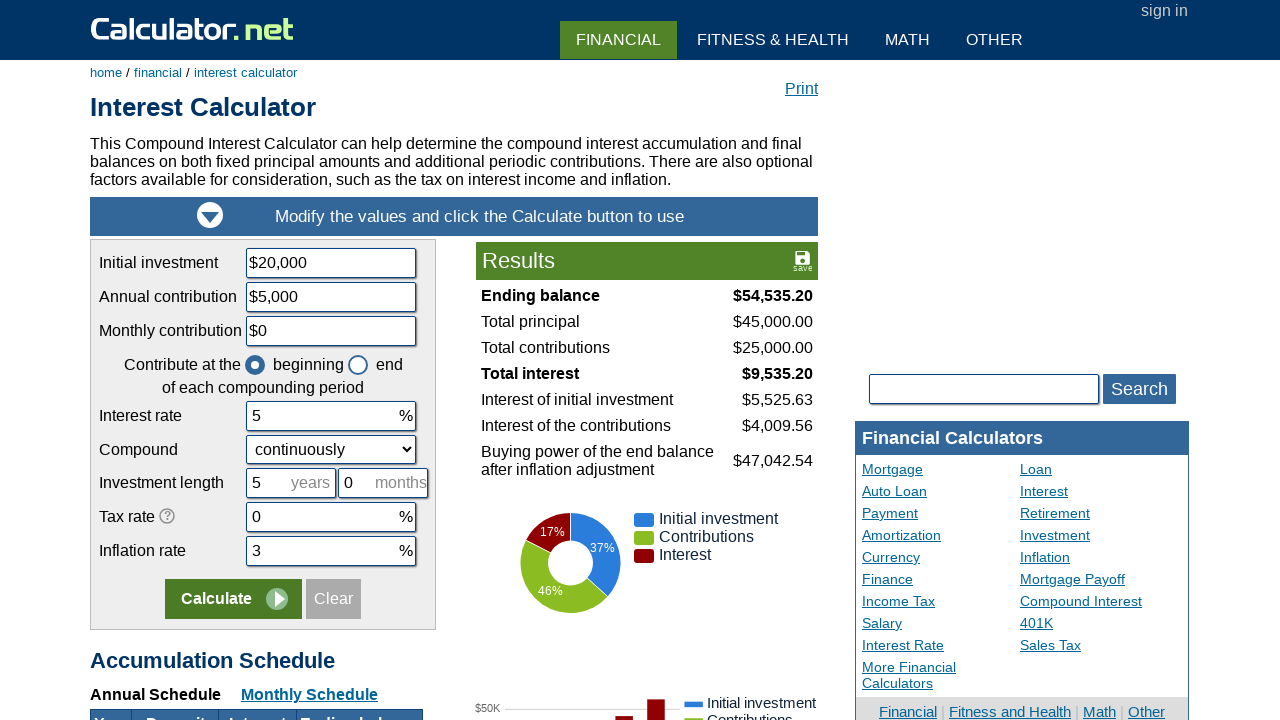

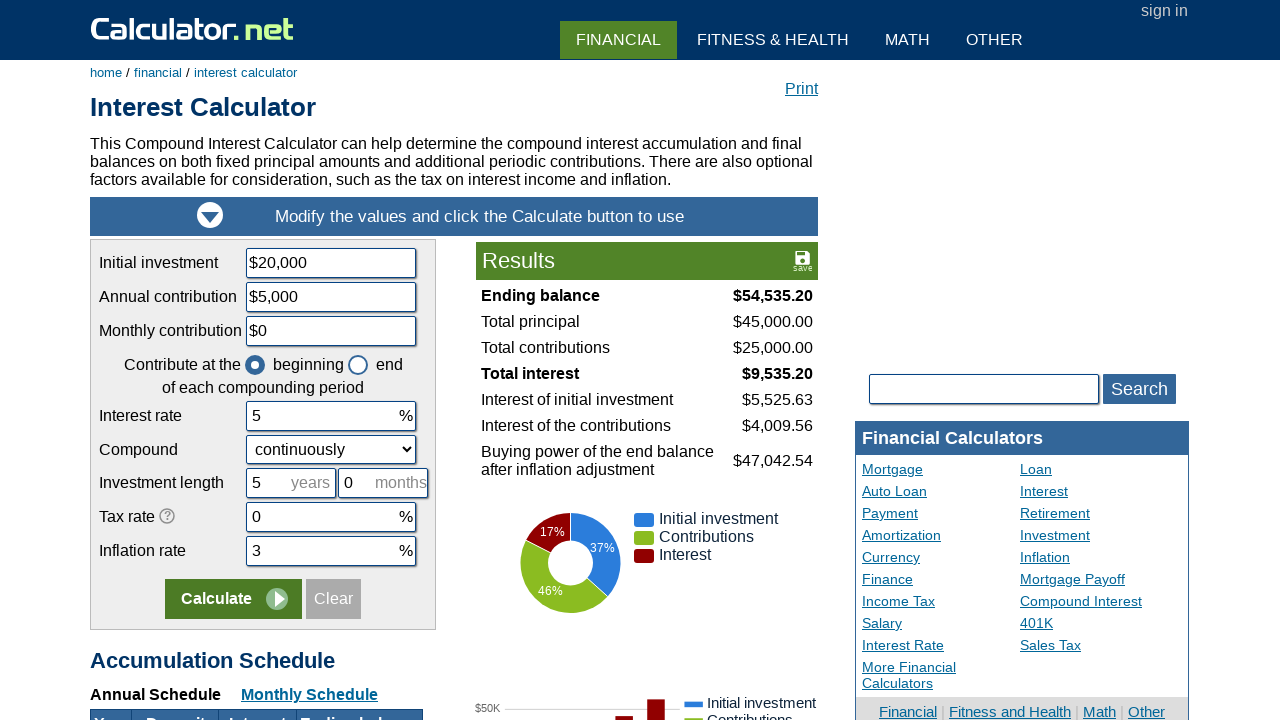